Tests clearing the complete state of all items by checking and then unchecking the toggle all checkbox

Starting URL: https://demo.playwright.dev/todomvc

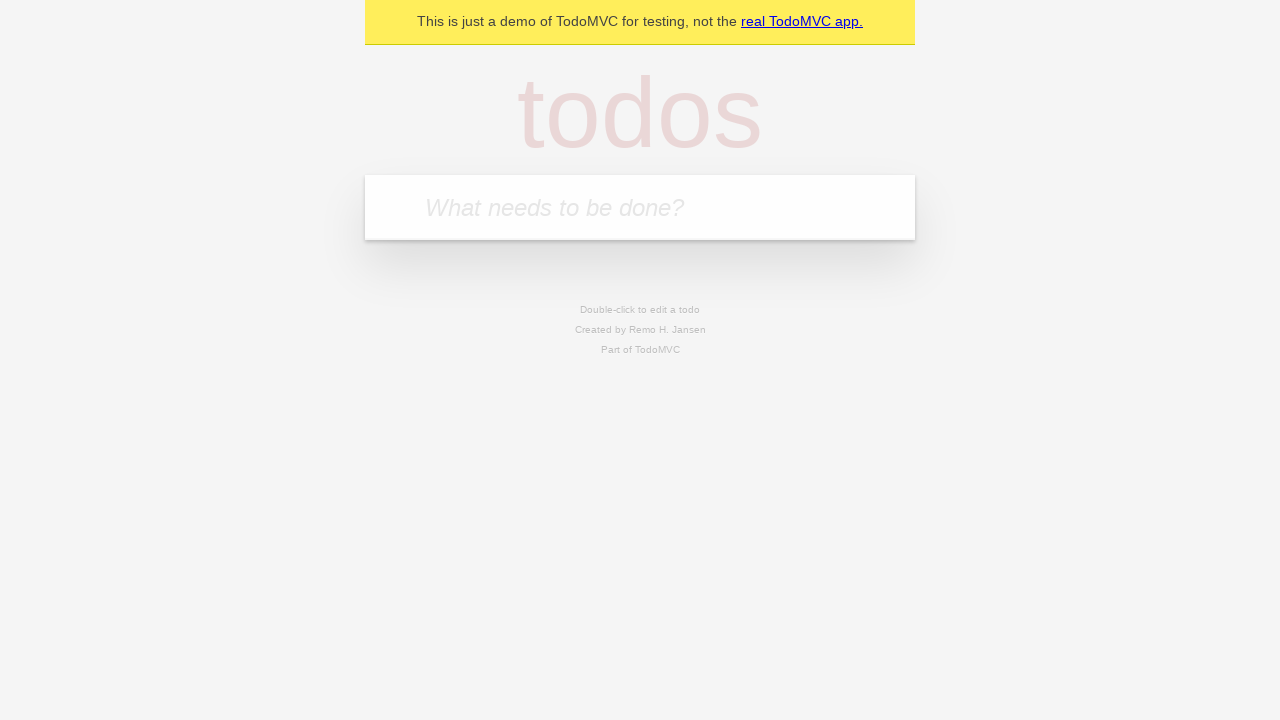

Filled todo input with 'buy some cheese' on internal:attr=[placeholder="What needs to be done?"i]
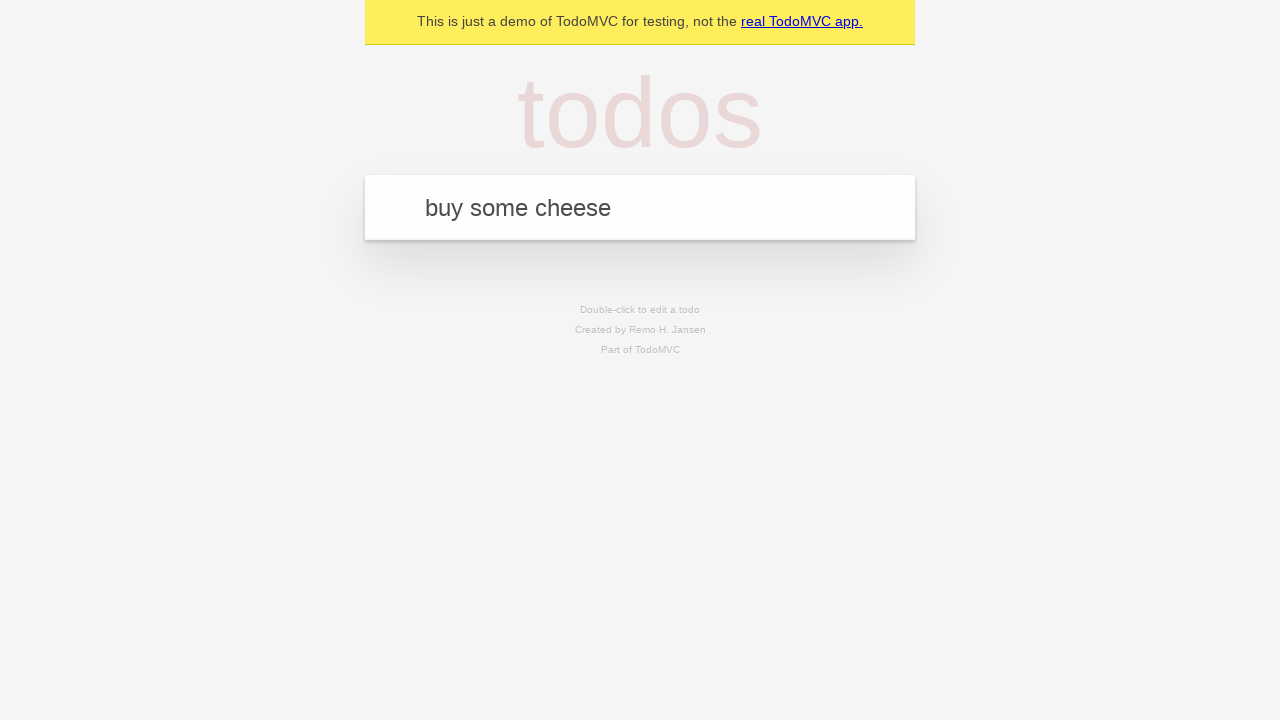

Pressed Enter to add 'buy some cheese' todo on internal:attr=[placeholder="What needs to be done?"i]
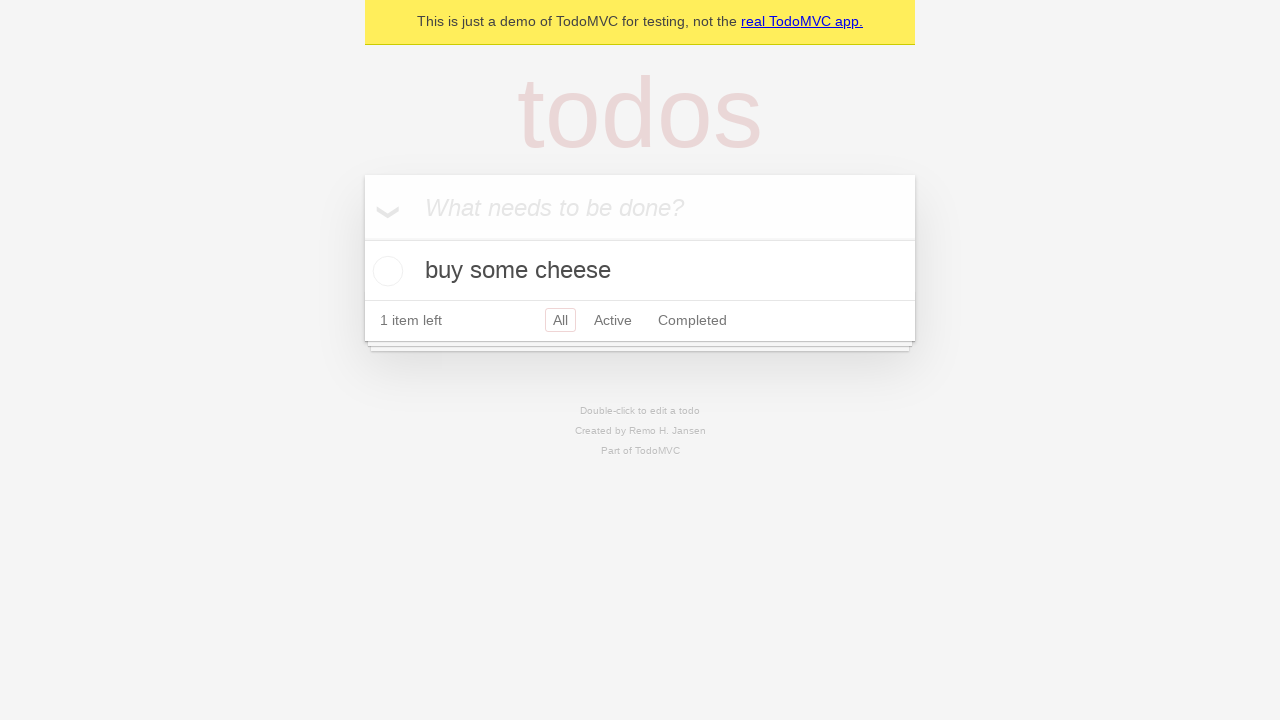

Filled todo input with 'feed the cat' on internal:attr=[placeholder="What needs to be done?"i]
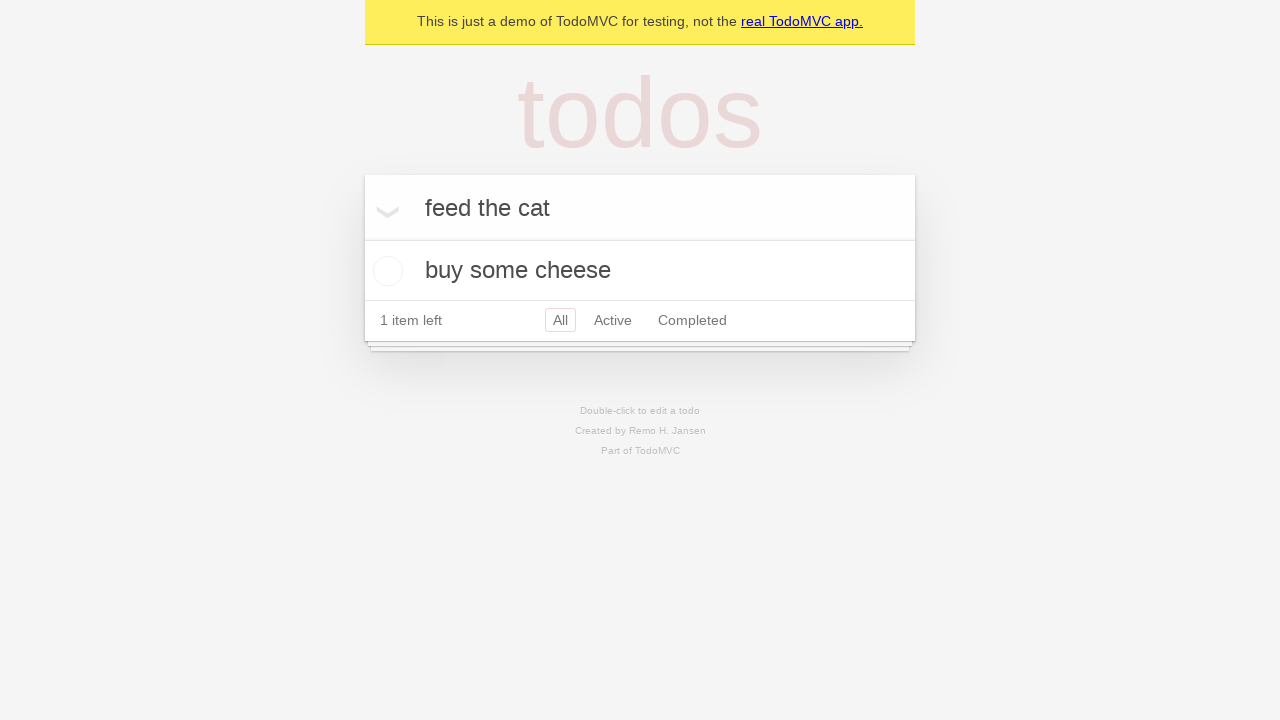

Pressed Enter to add 'feed the cat' todo on internal:attr=[placeholder="What needs to be done?"i]
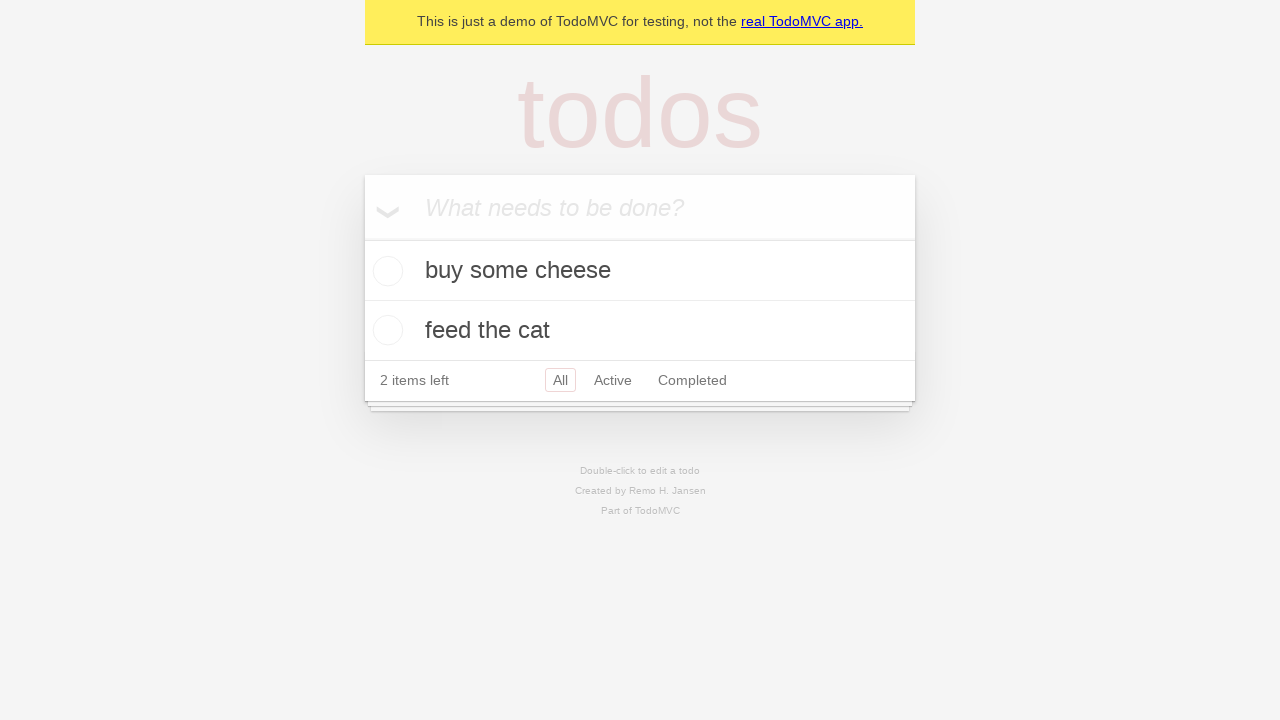

Filled todo input with 'book a doctors appointment' on internal:attr=[placeholder="What needs to be done?"i]
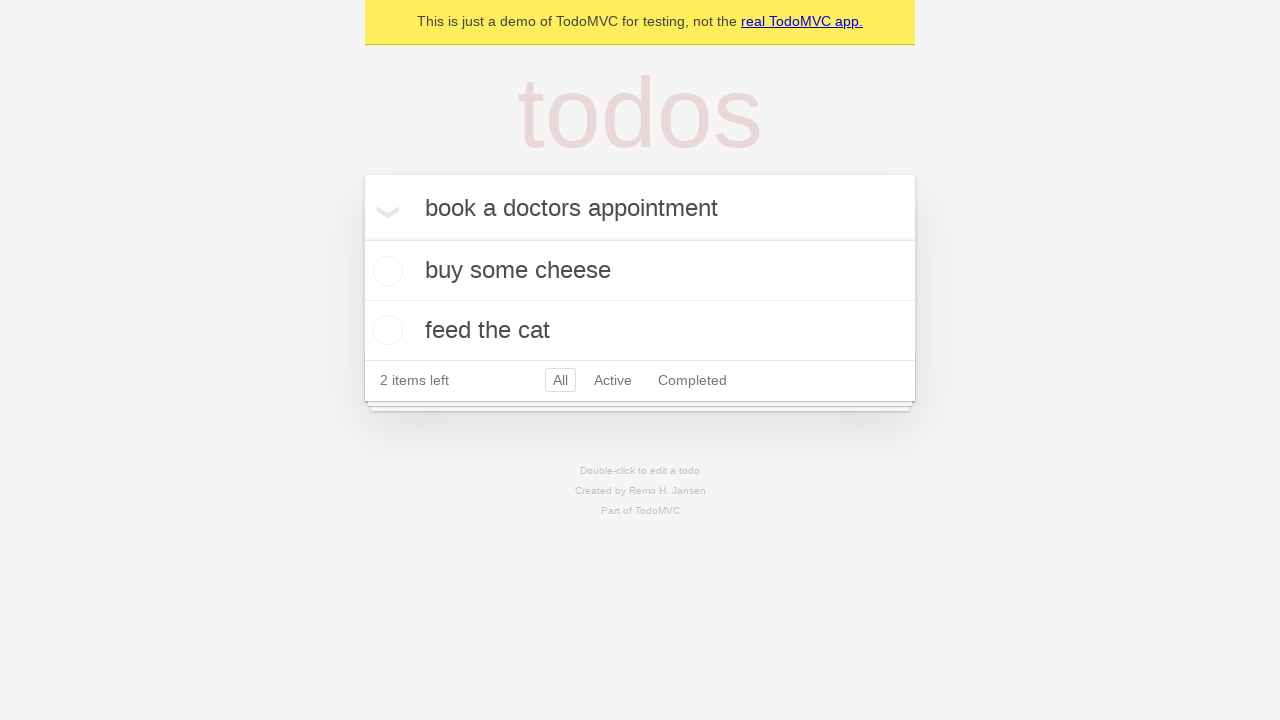

Pressed Enter to add 'book a doctors appointment' todo on internal:attr=[placeholder="What needs to be done?"i]
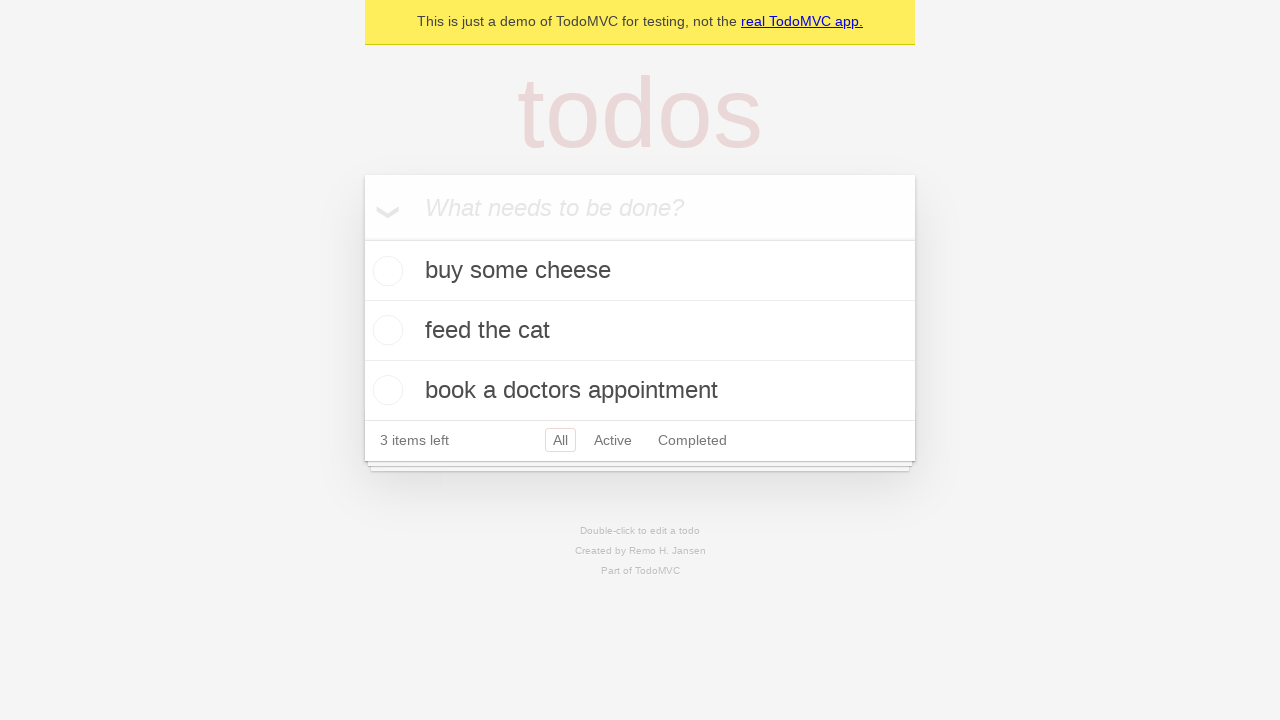

Checked toggle all checkbox to mark all items as complete at (362, 238) on internal:label="Mark all as complete"i
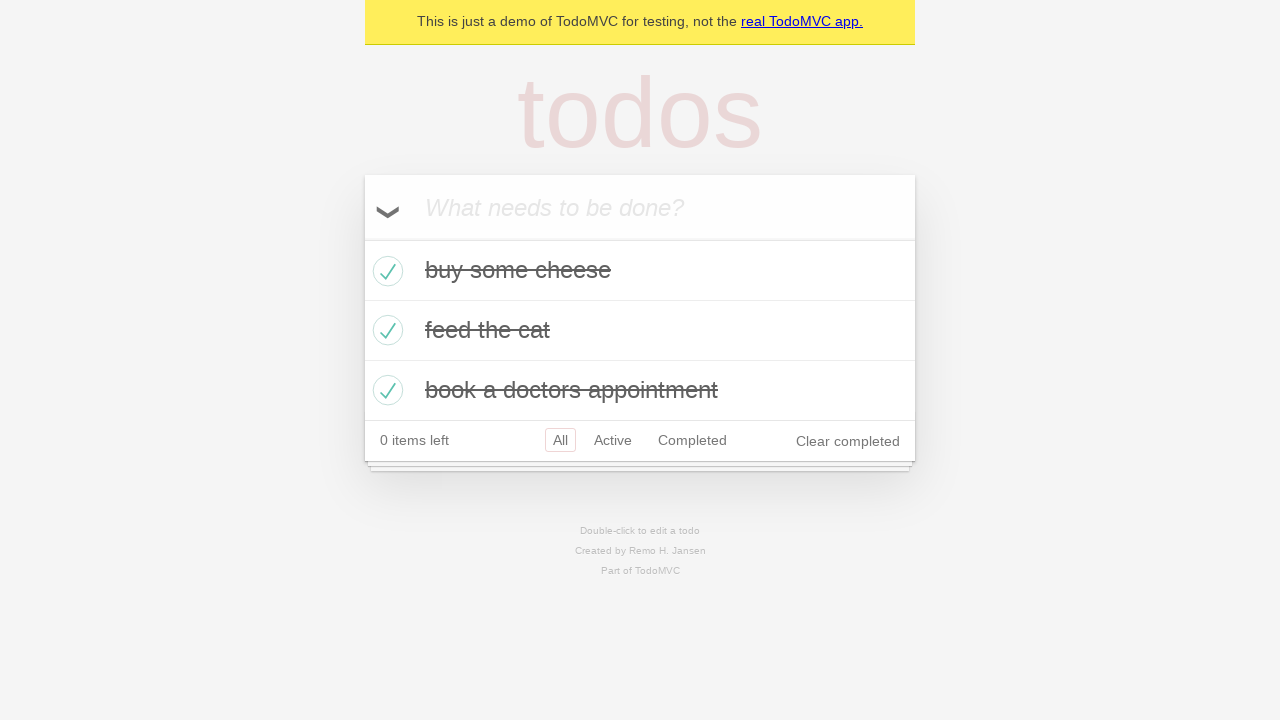

Unchecked toggle all checkbox to clear complete state of all items at (362, 238) on internal:label="Mark all as complete"i
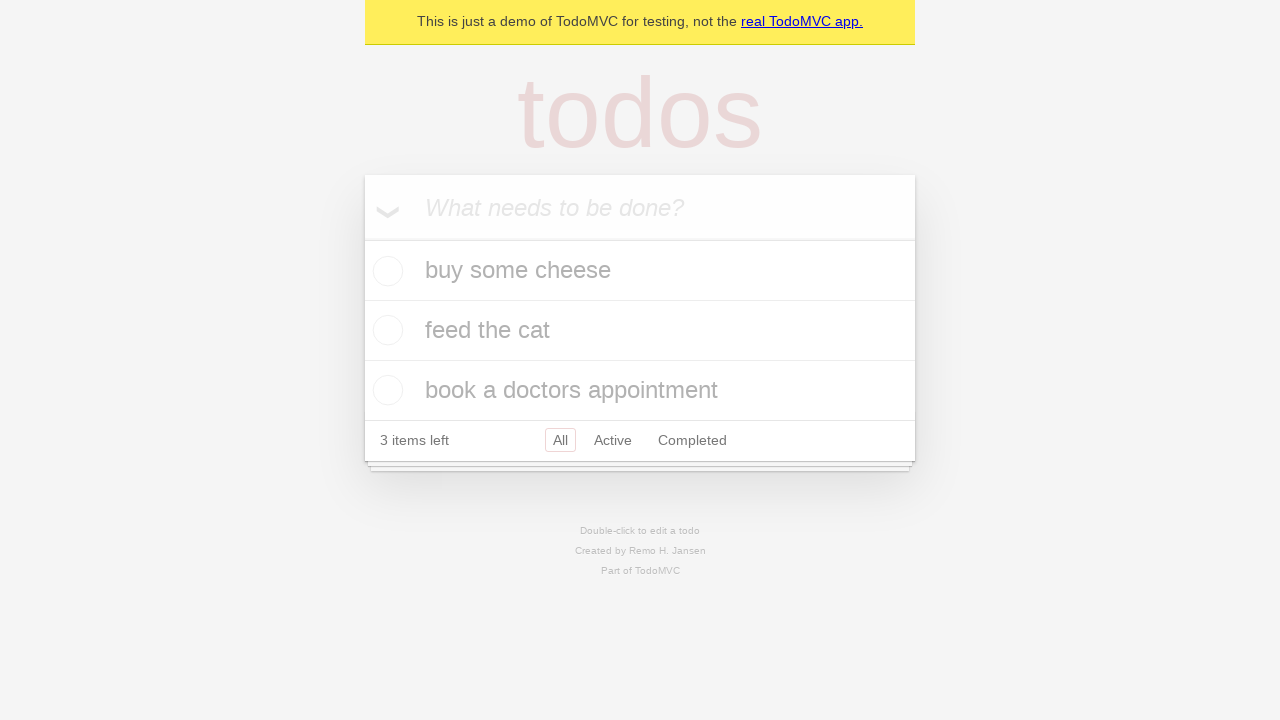

Waited for todo items to be visible in the DOM
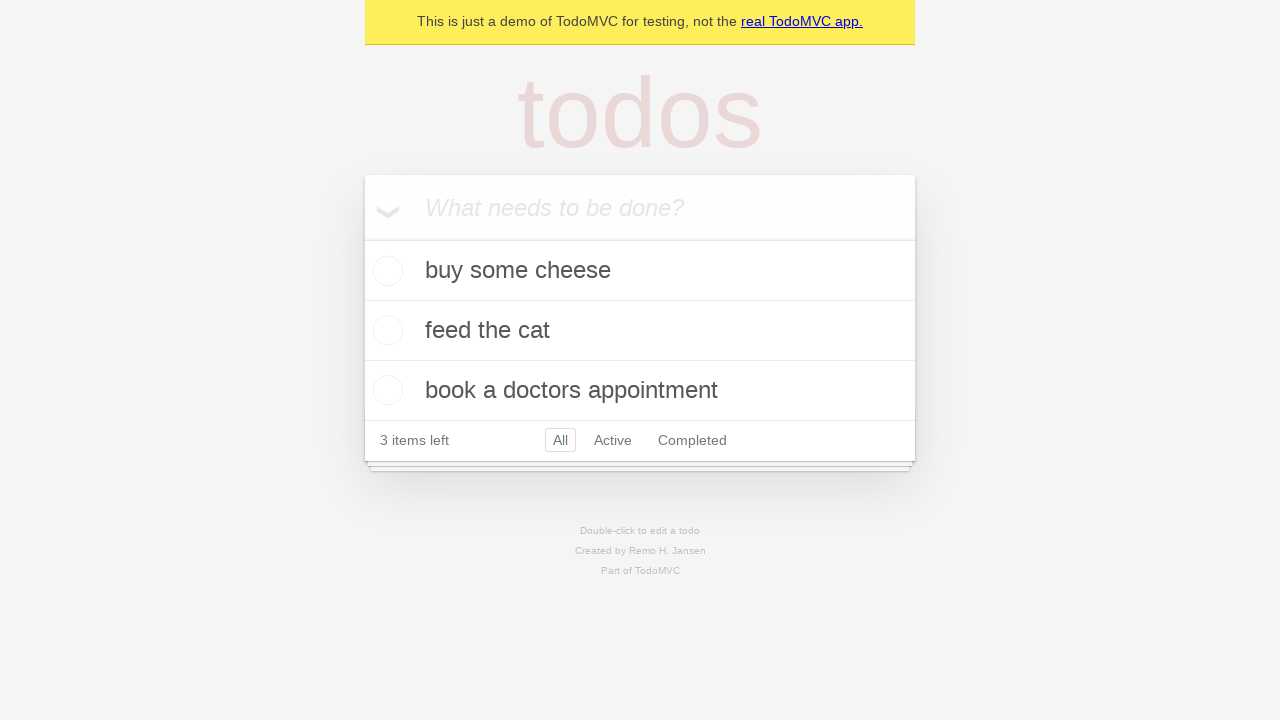

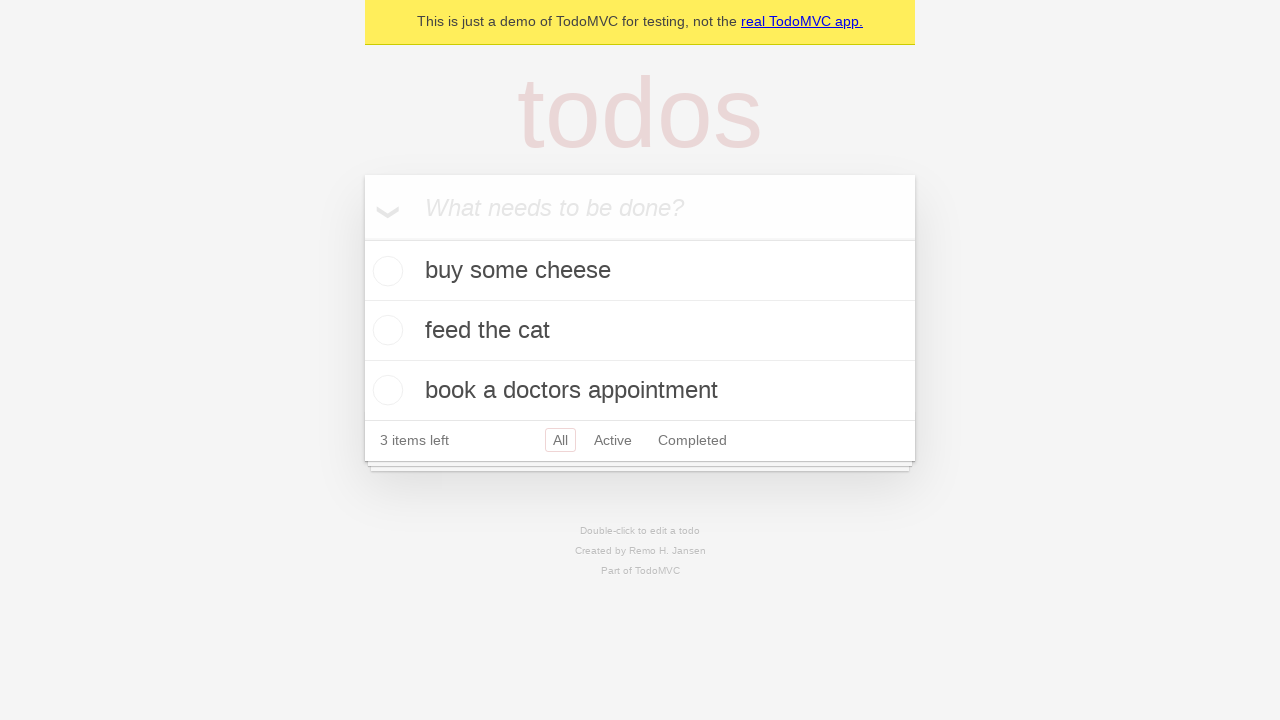